Tests sorting table1 in ascending order by clicking the 4th column header and verifying the dues column is sorted

Starting URL: http://the-internet.herokuapp.com/tables

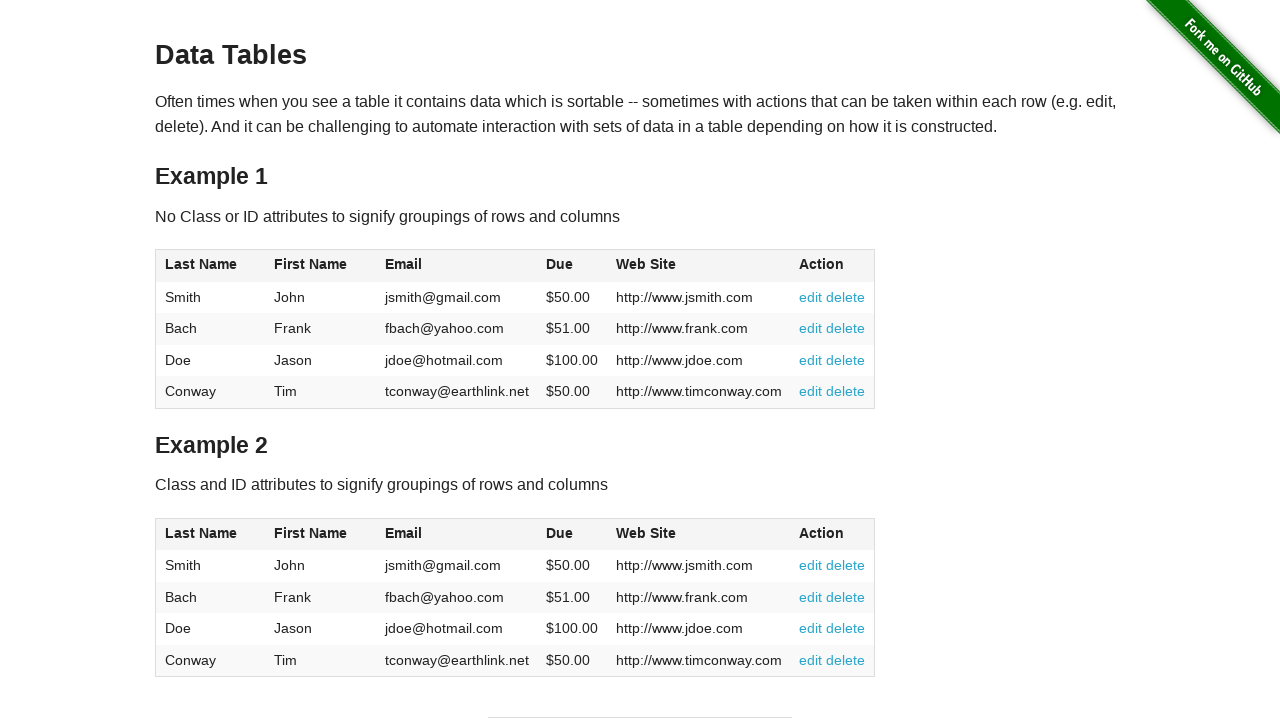

Clicked 4th column header (Dues) to sort table1 in ascending order at (572, 266) on #table1 thead tr th:nth-of-type(4)
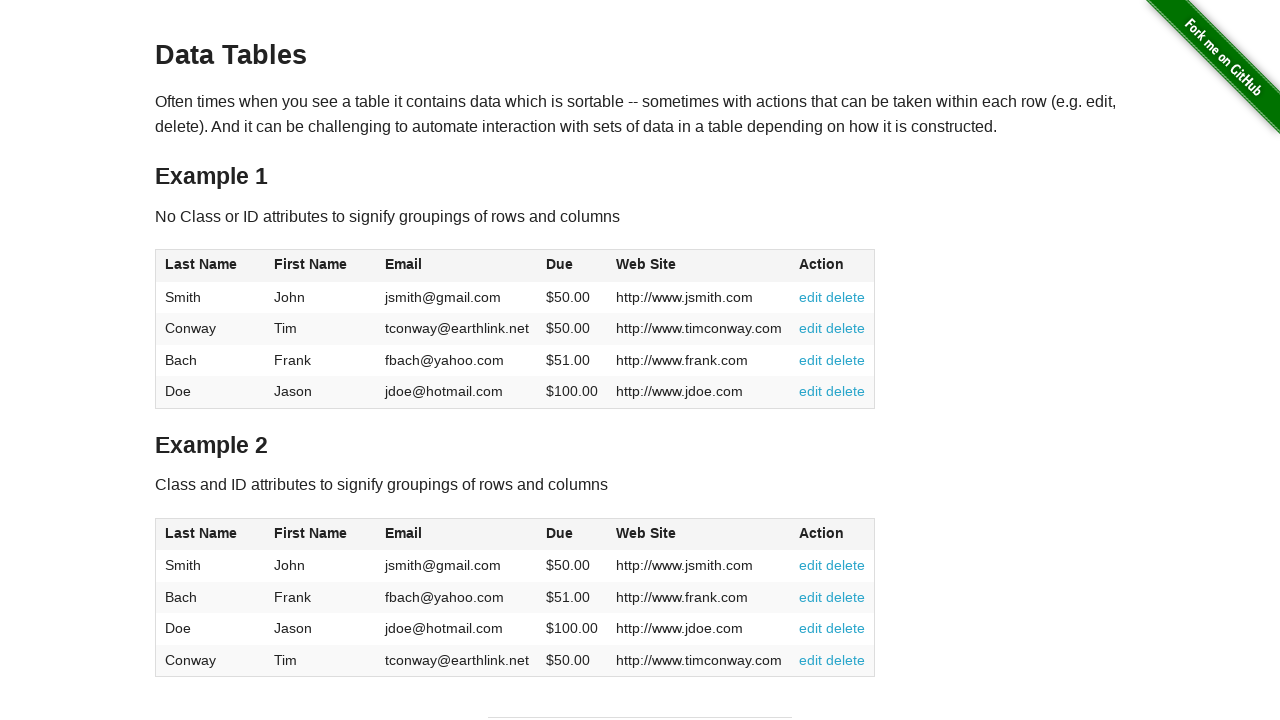

Located all dues values in the 4th column of table1
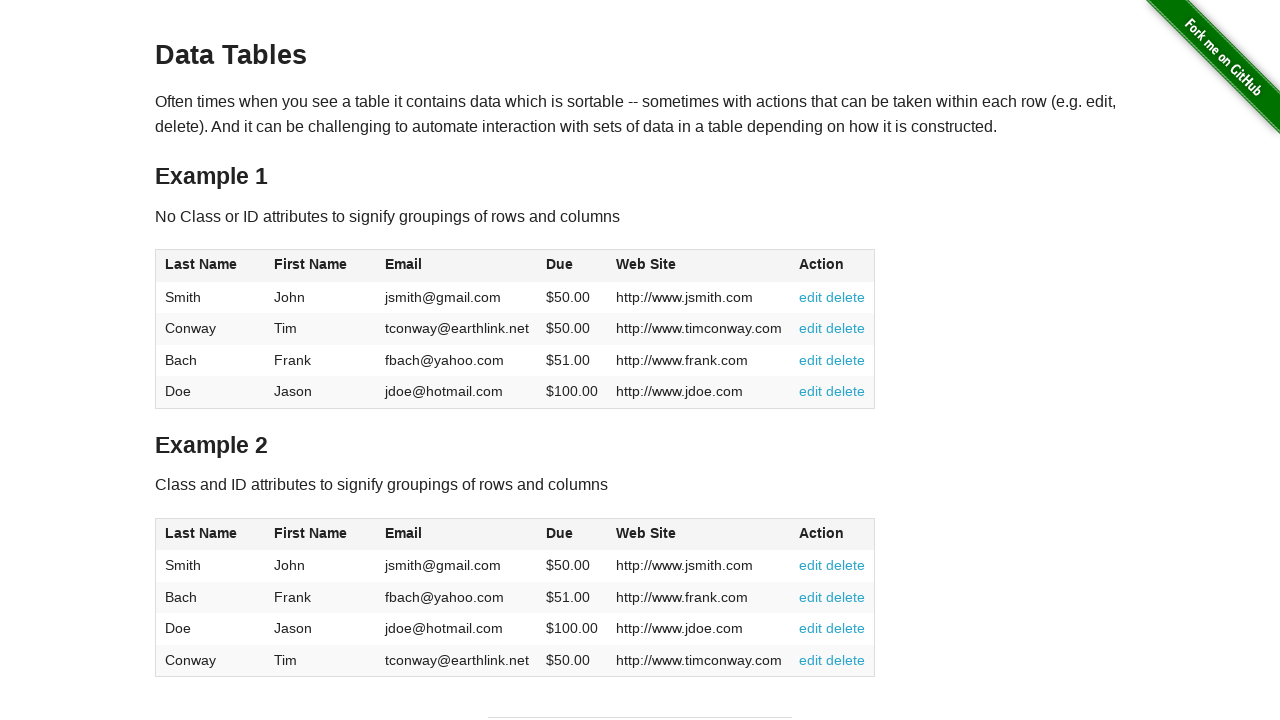

Extracted and converted all dues values from currency format to float
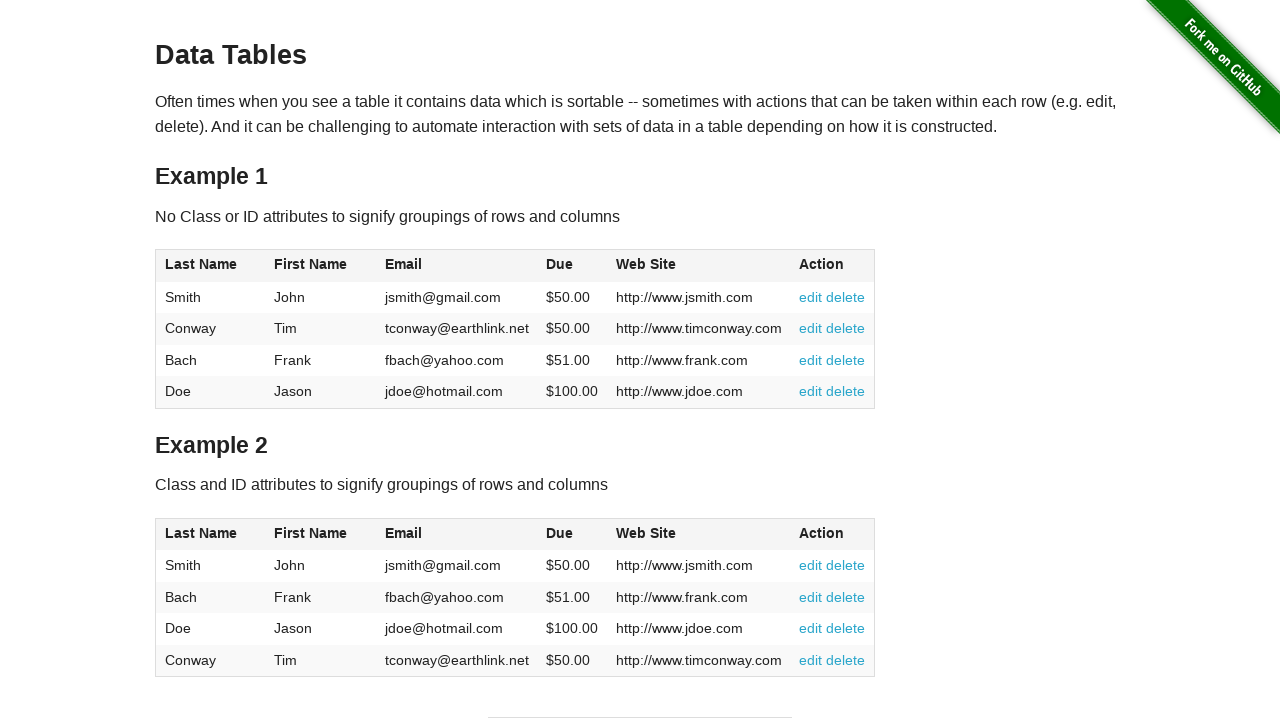

Verified that dues column is sorted in ascending order
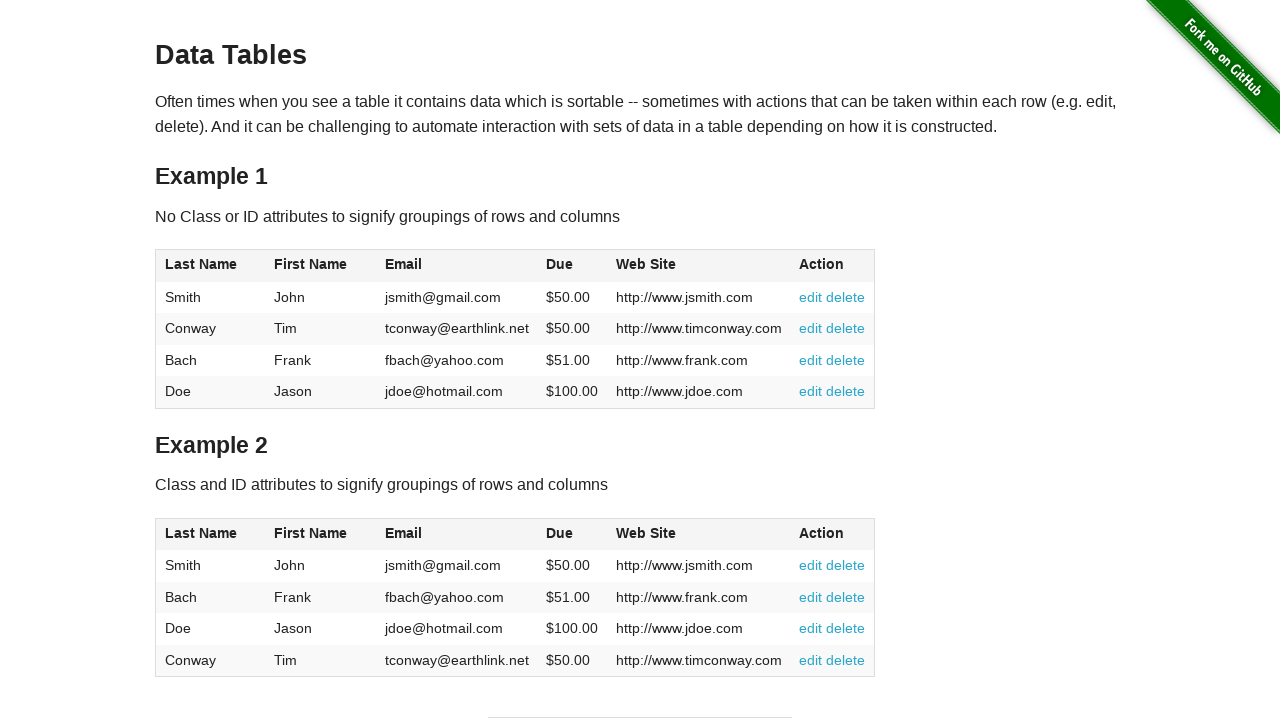

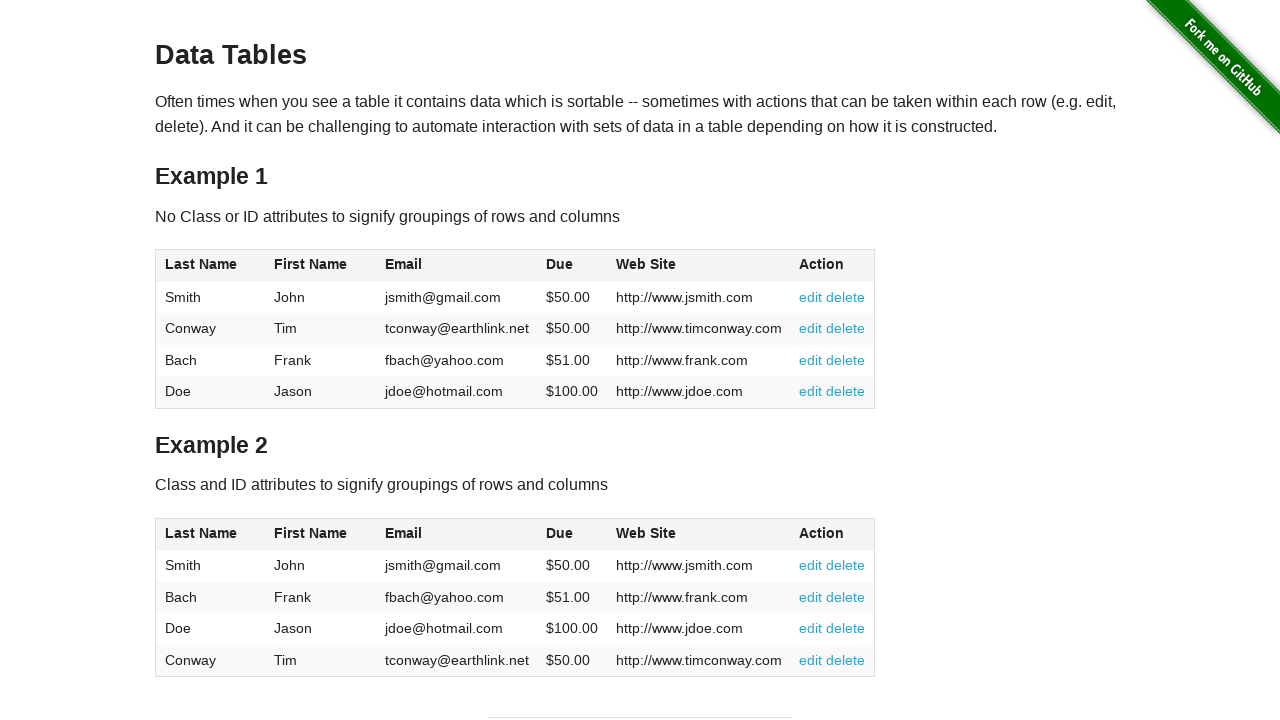